Tests double-click functionality by performing a double-click action on a button on the DemoQA buttons page and verifying the interaction works.

Starting URL: https://demoqa.com/buttons

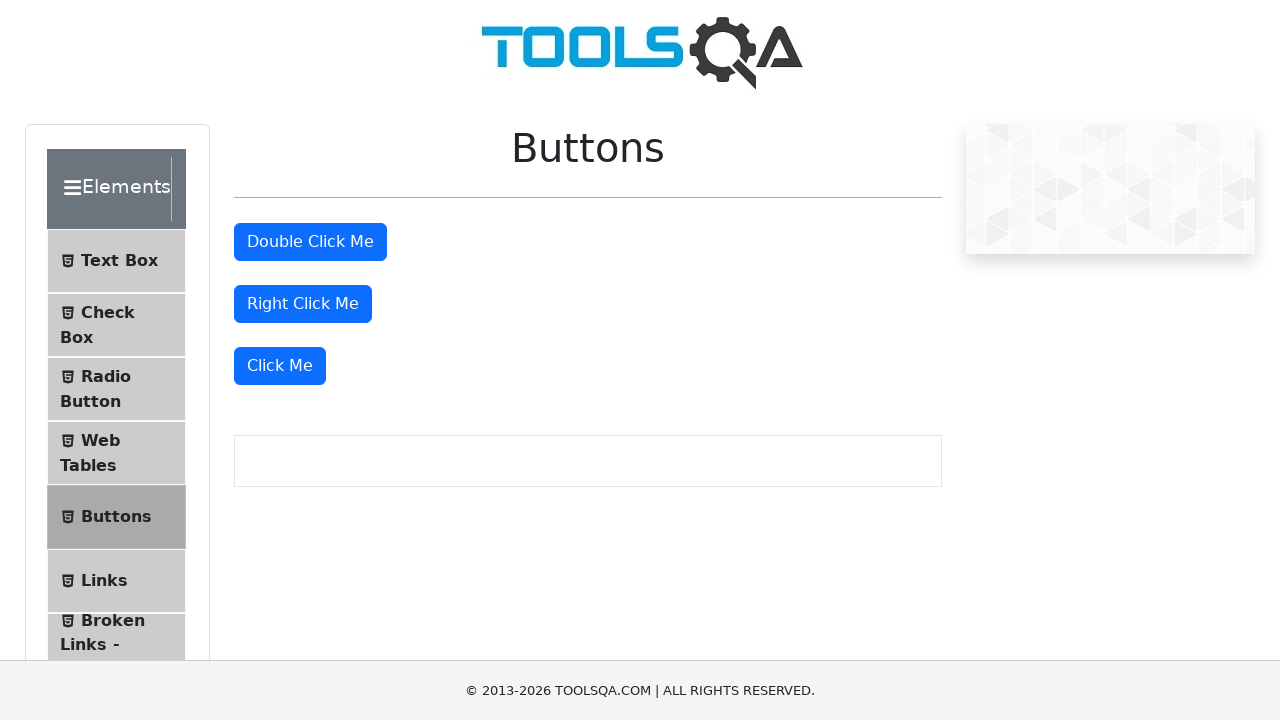

Double-click button element is visible on the page
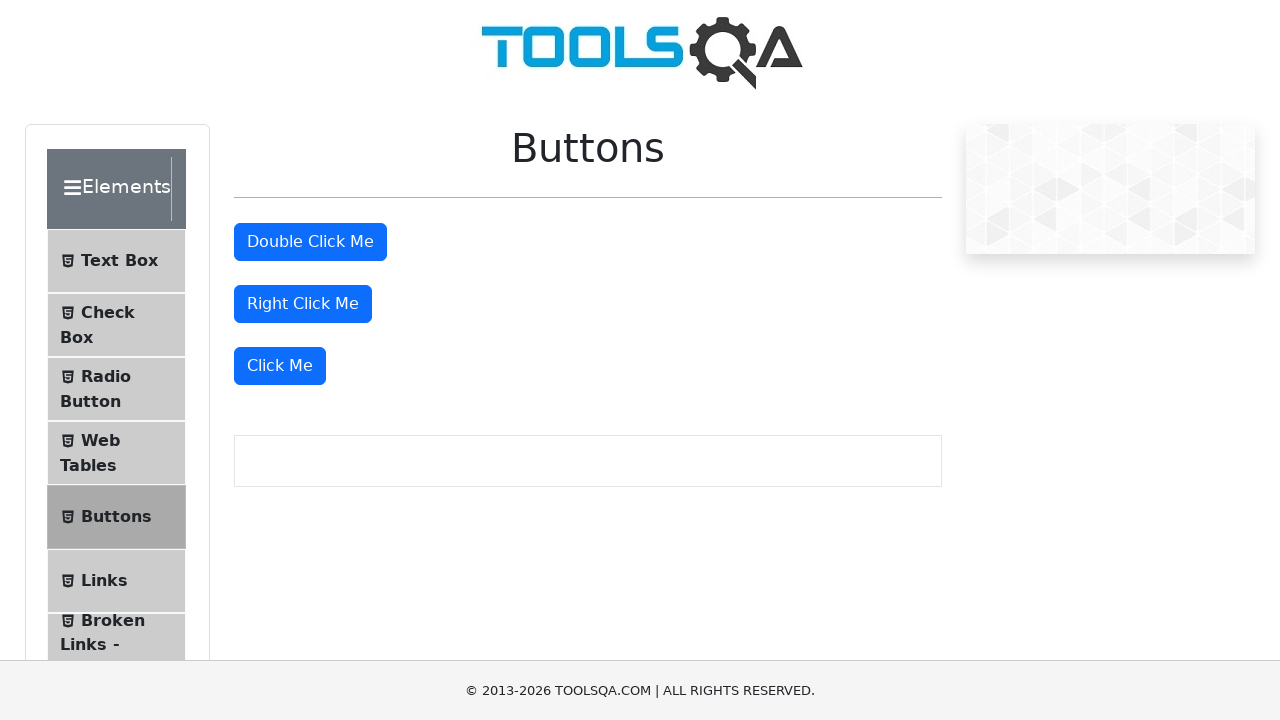

Performed double-click action on the double-click button at (310, 242) on #doubleClickBtn
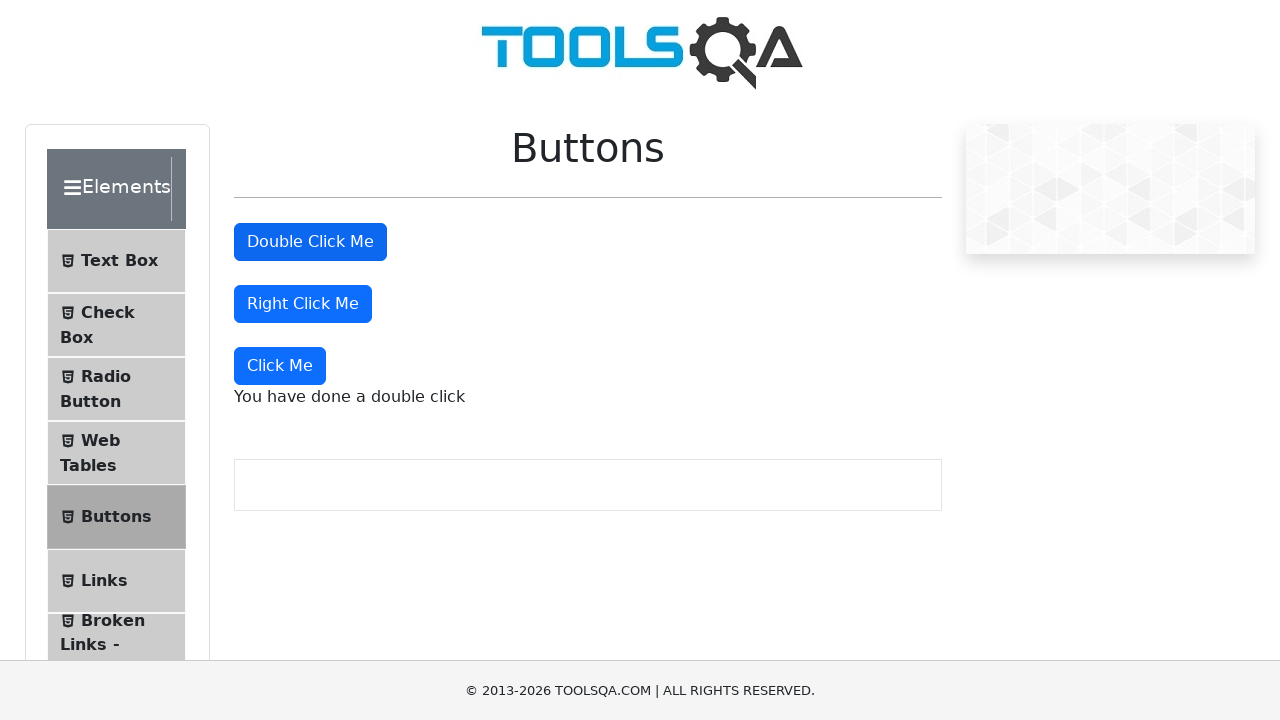

Success message appeared confirming double-click interaction works
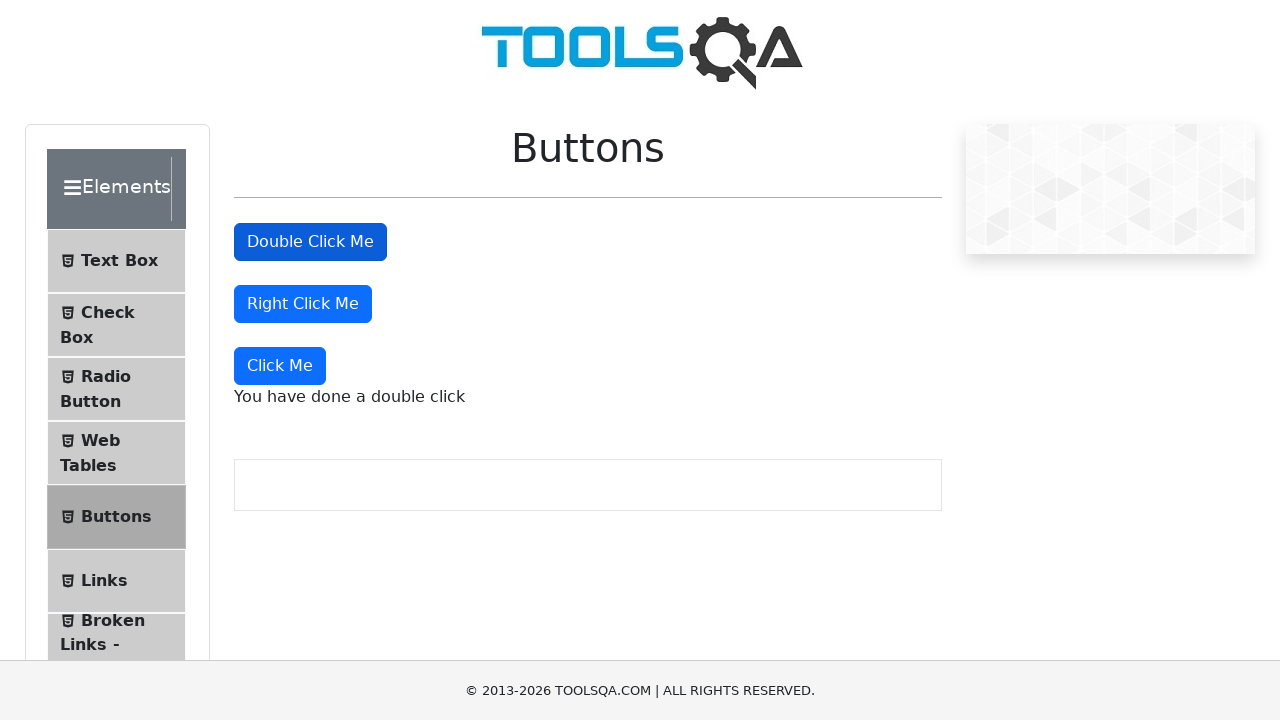

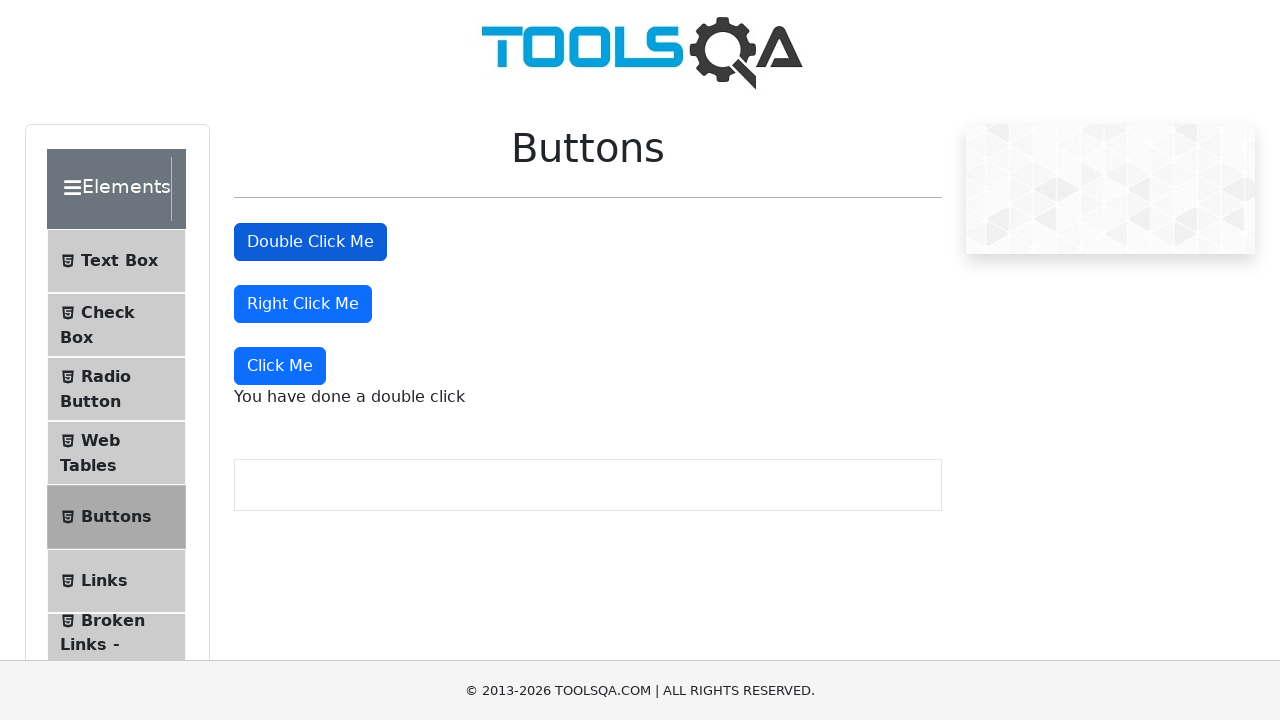